Tests an autosuggestive dropdown by typing a search term "india", waiting for suggestions to appear, and clicking on the matching suggestion from the dropdown list.

Starting URL: https://rahulshettyacademy.com/dropdownsPractise/

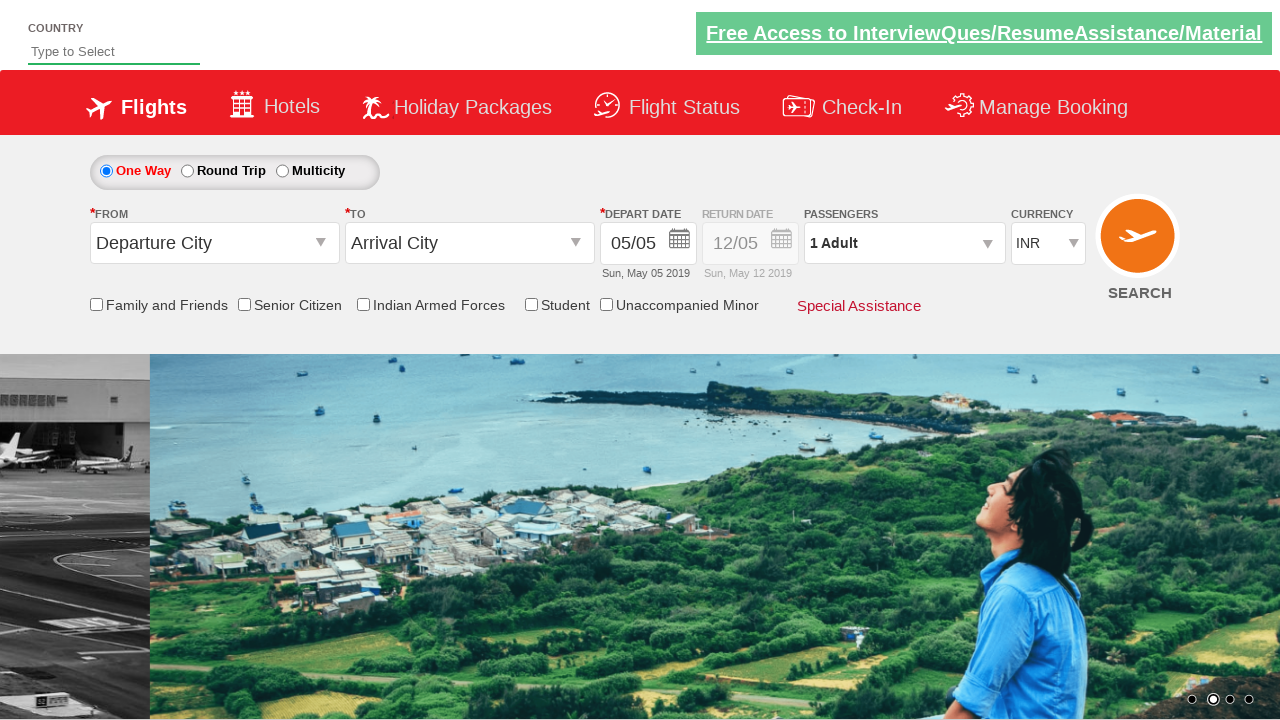

Typed 'india' into autosuggest input field on input#autosuggest
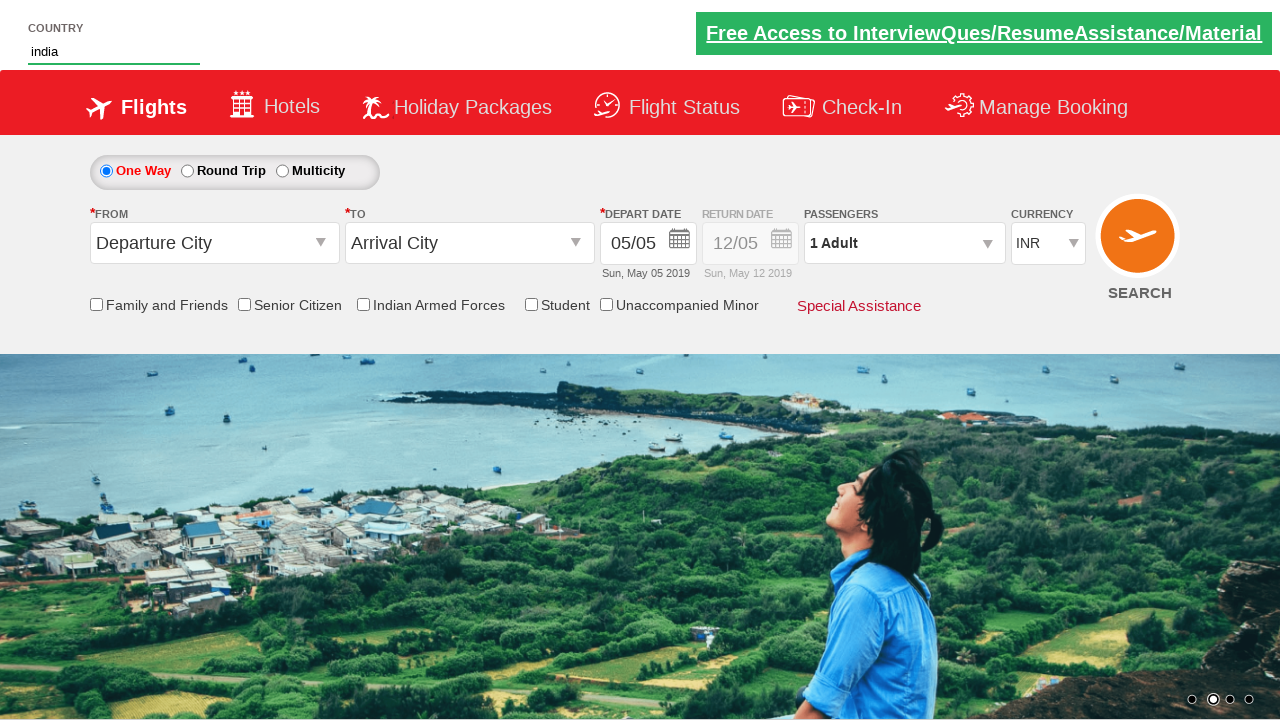

Autosuggestive dropdown suggestions appeared
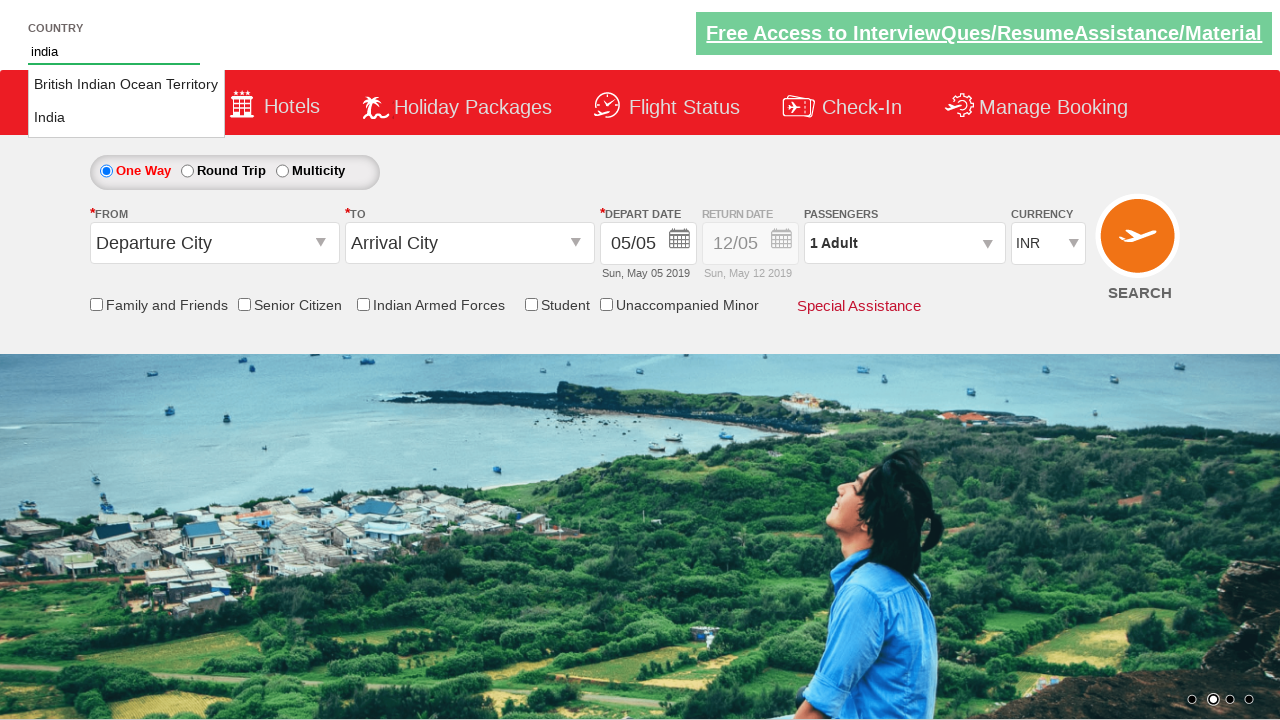

Retrieved all suggestion elements from dropdown list
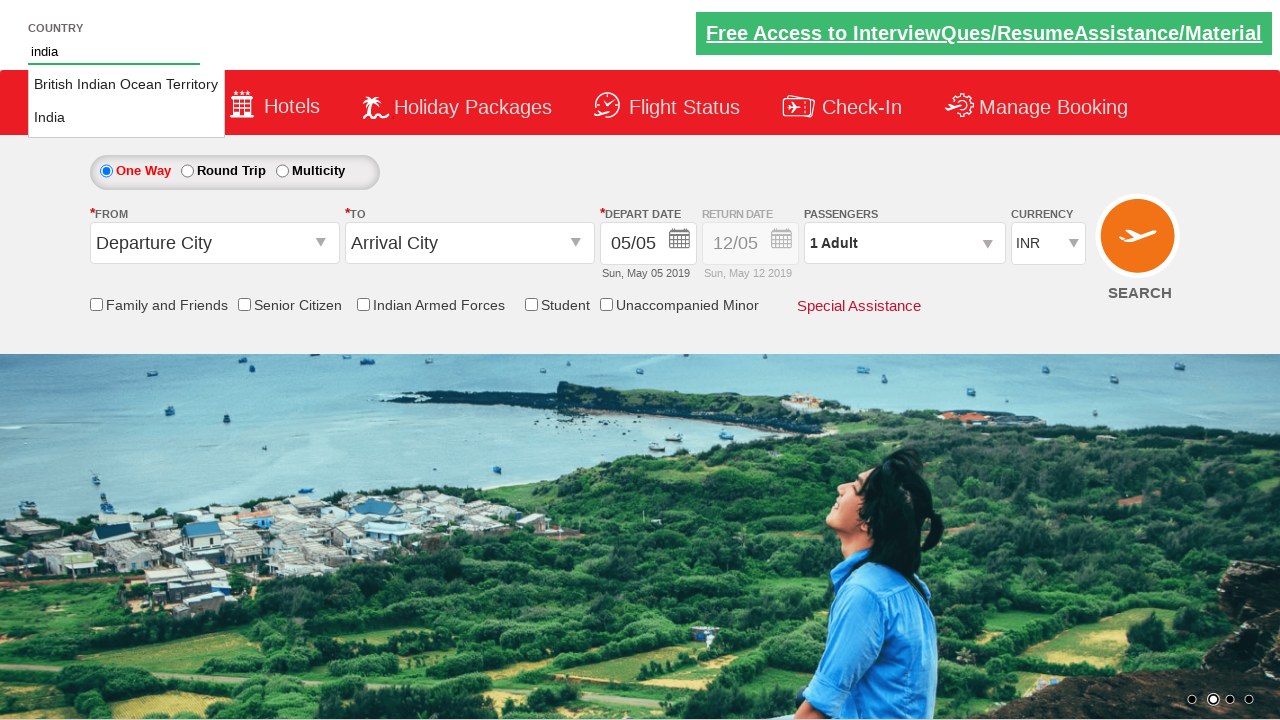

Clicked on matching suggestion 'india' from dropdown at (126, 118) on li.ui-menu-item a >> nth=1
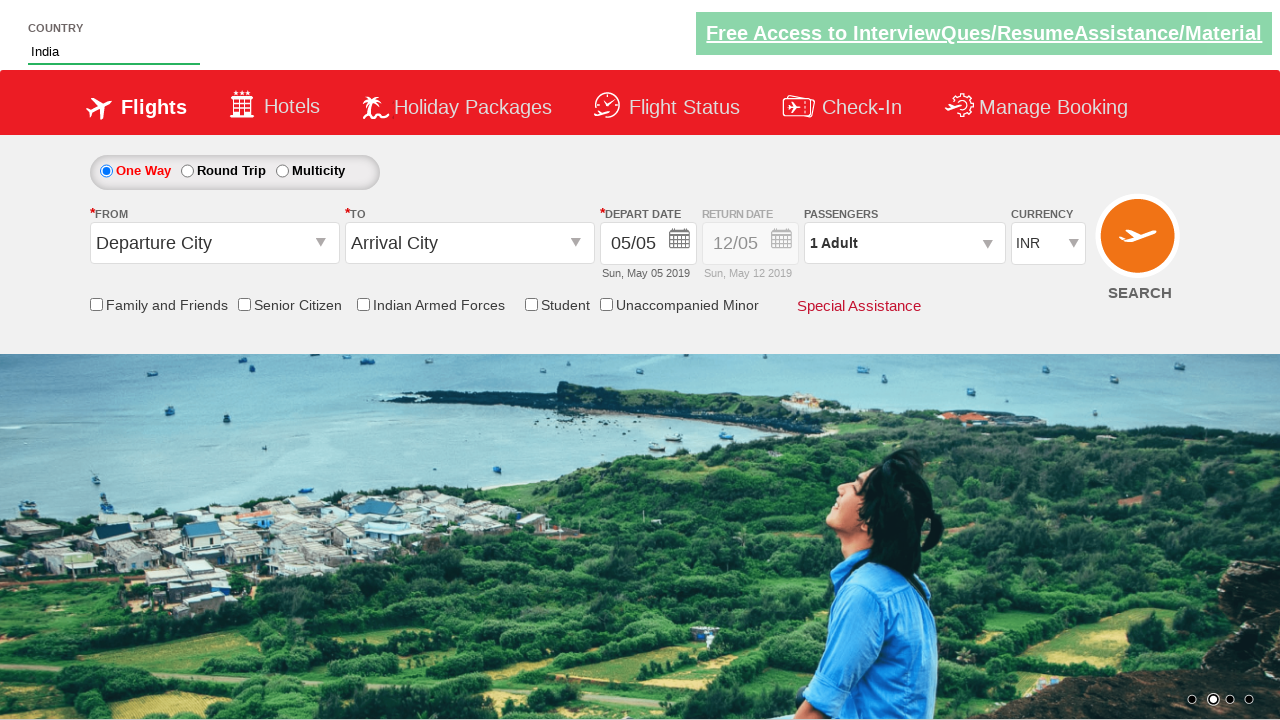

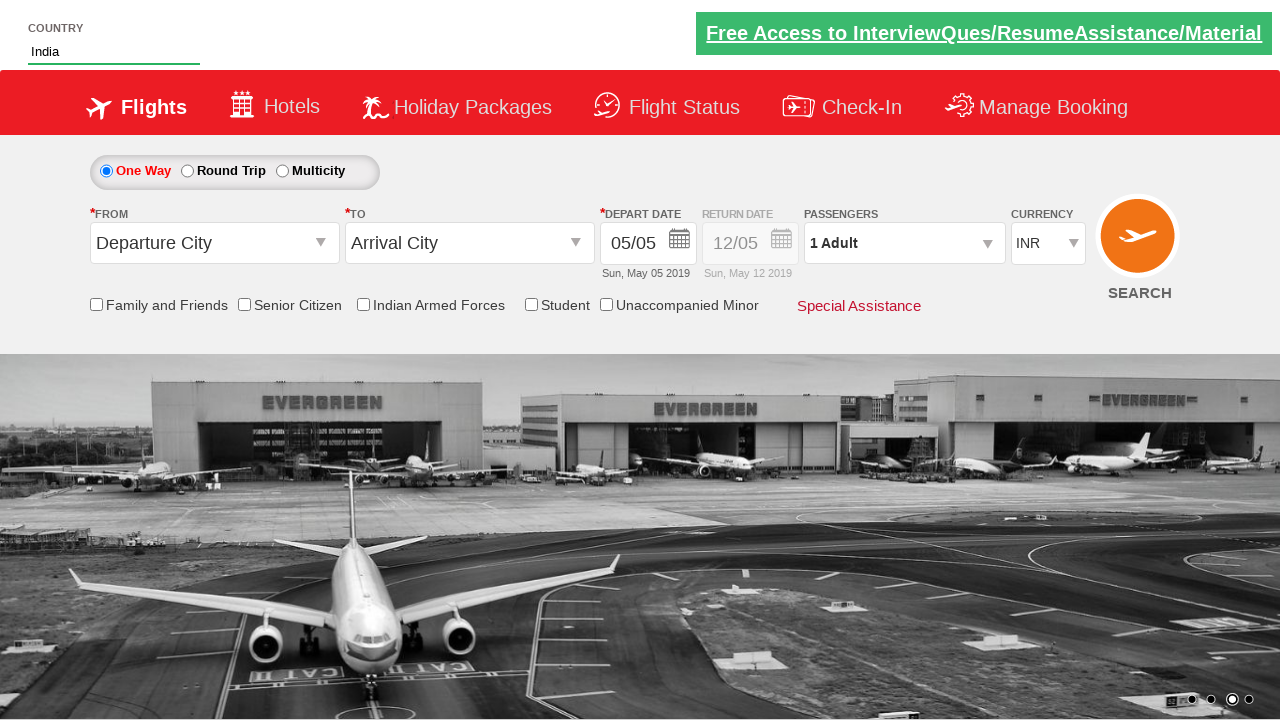